Tests the Practice Form page on demoqa.com by navigating to the Forms section, filling out personal information (name, email, address, phone), selecting gender, choosing subjects, and selecting hobbies.

Starting URL: https://demoqa.com/

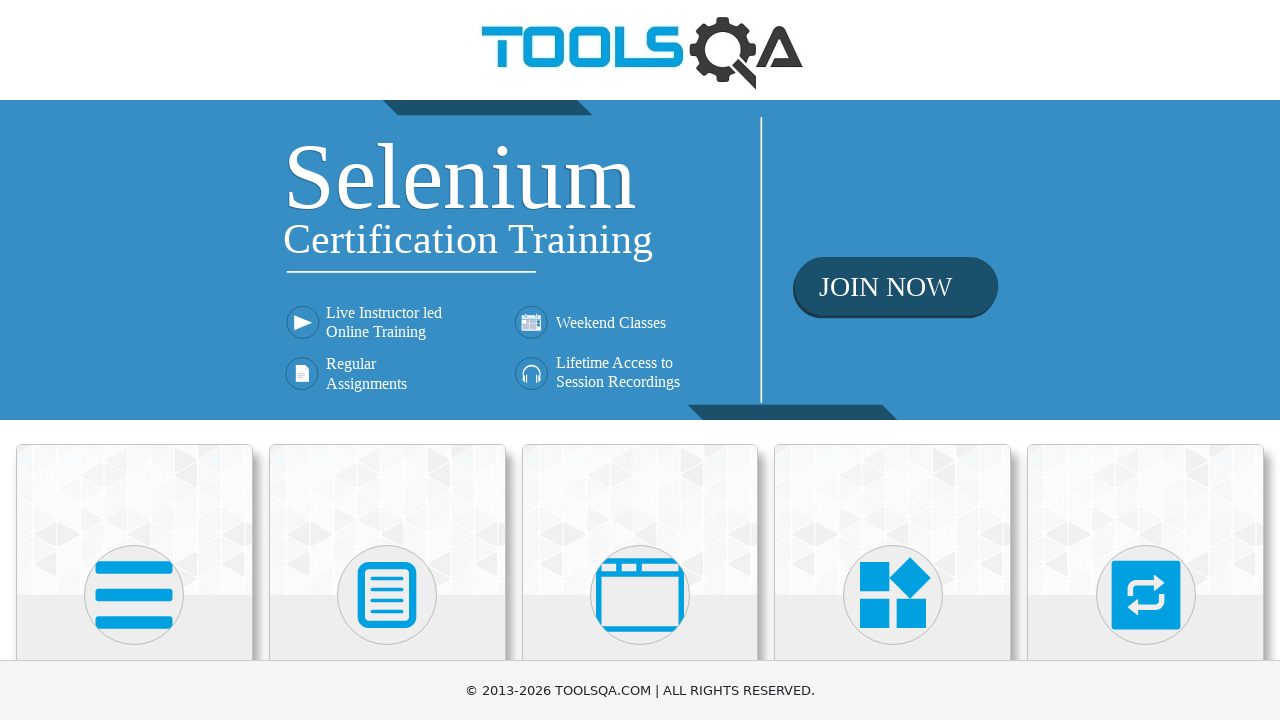

Clicked on Forms card on the homepage at (387, 360) on text=Forms
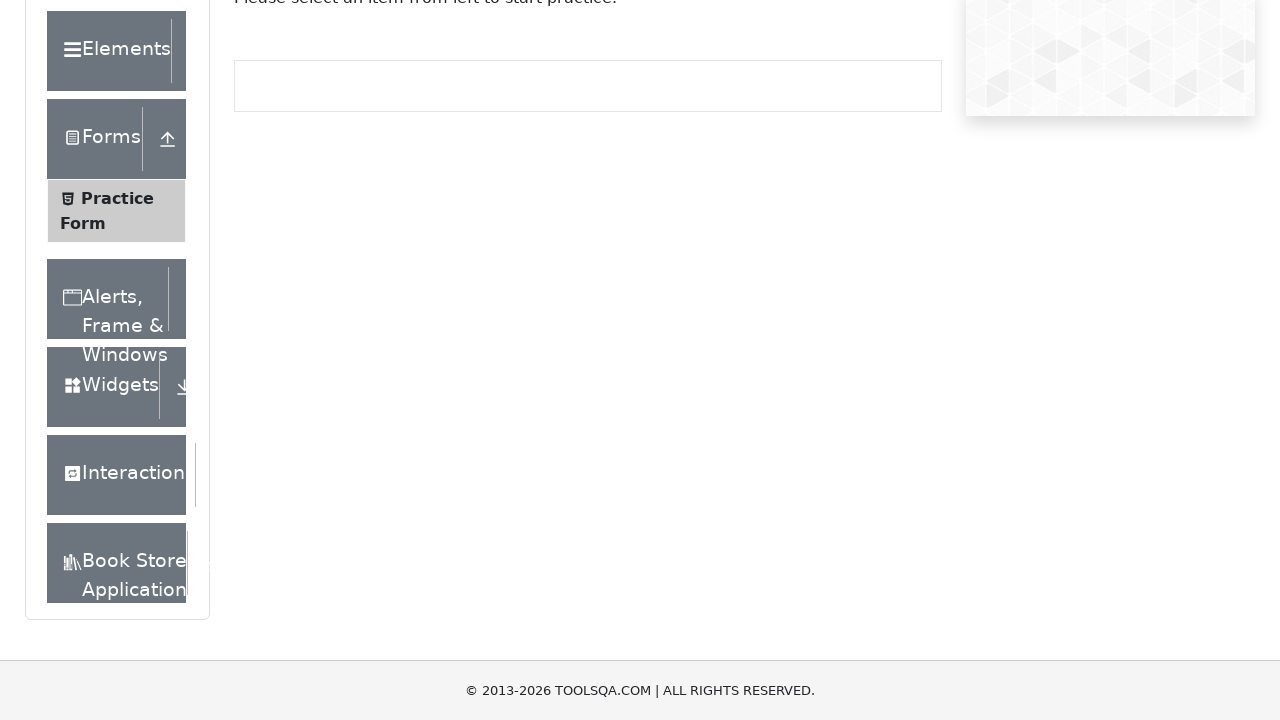

Clicked on Practice Form in the left menu at (117, 336) on text=Practice Form
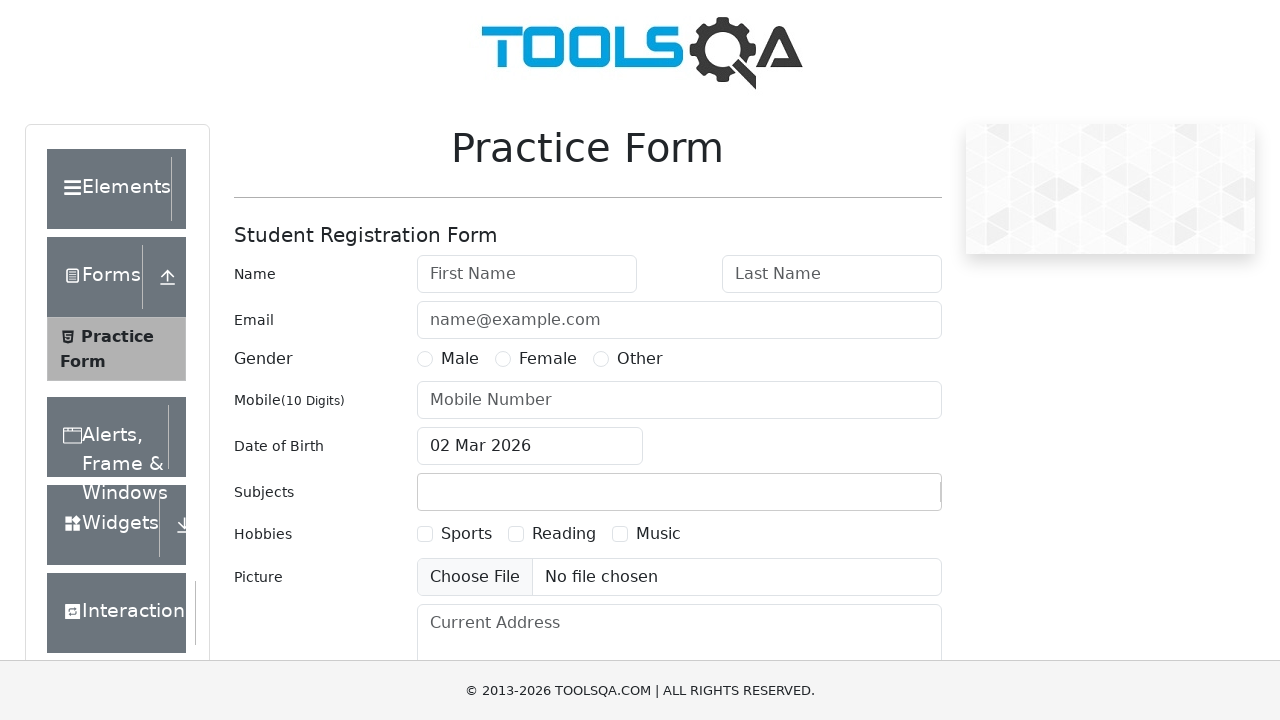

Filled first name field with 'Radu' on #firstName
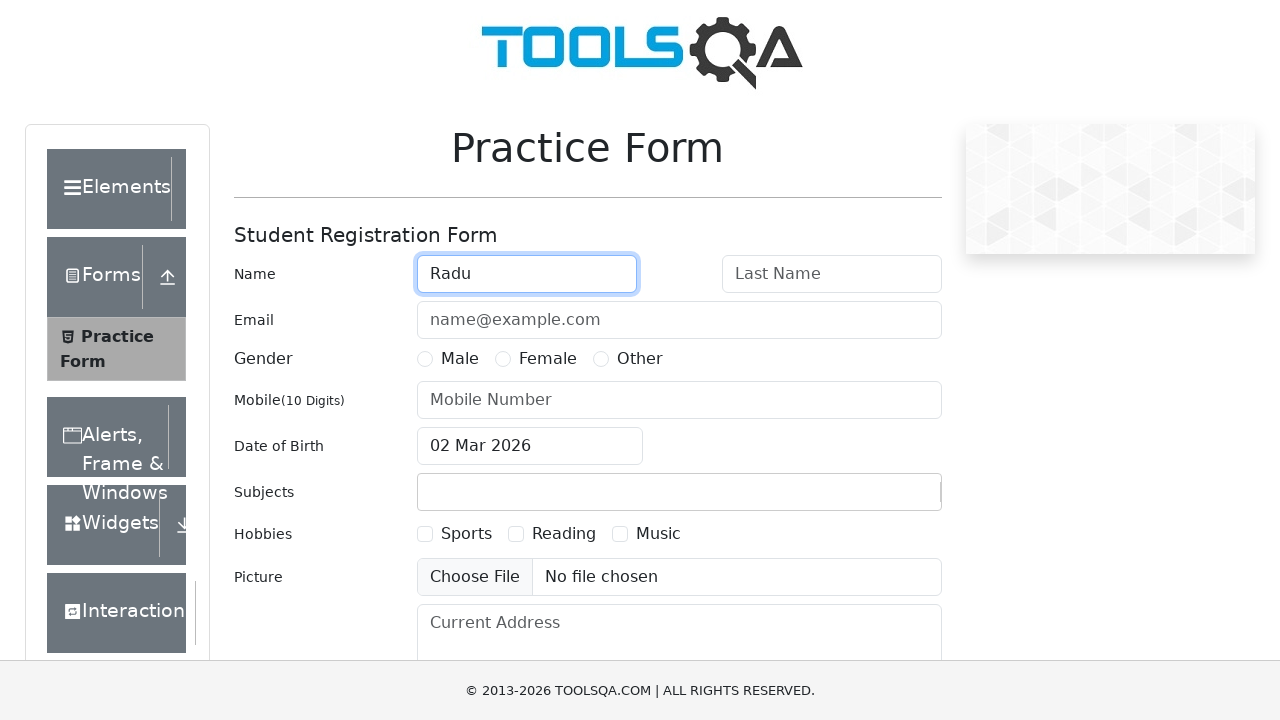

Filled last name field with 'Chindirs' on #lastName
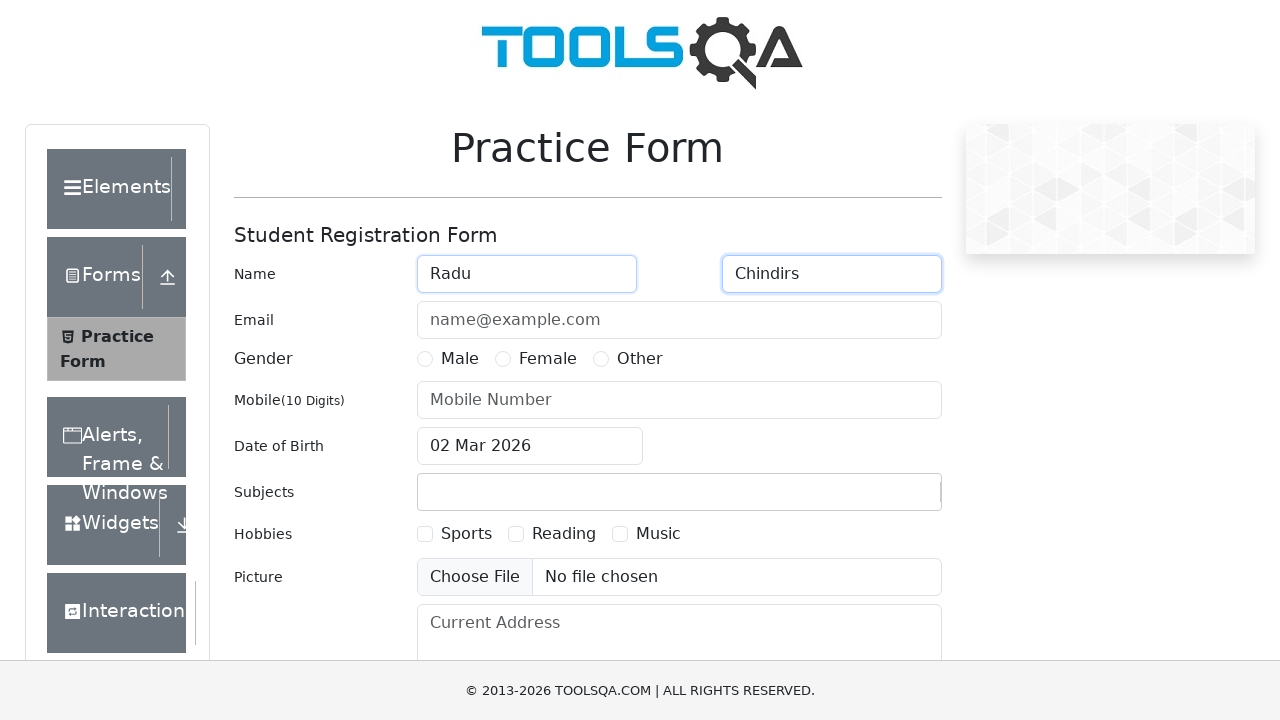

Filled email field with 'r@r.com' on #userEmail
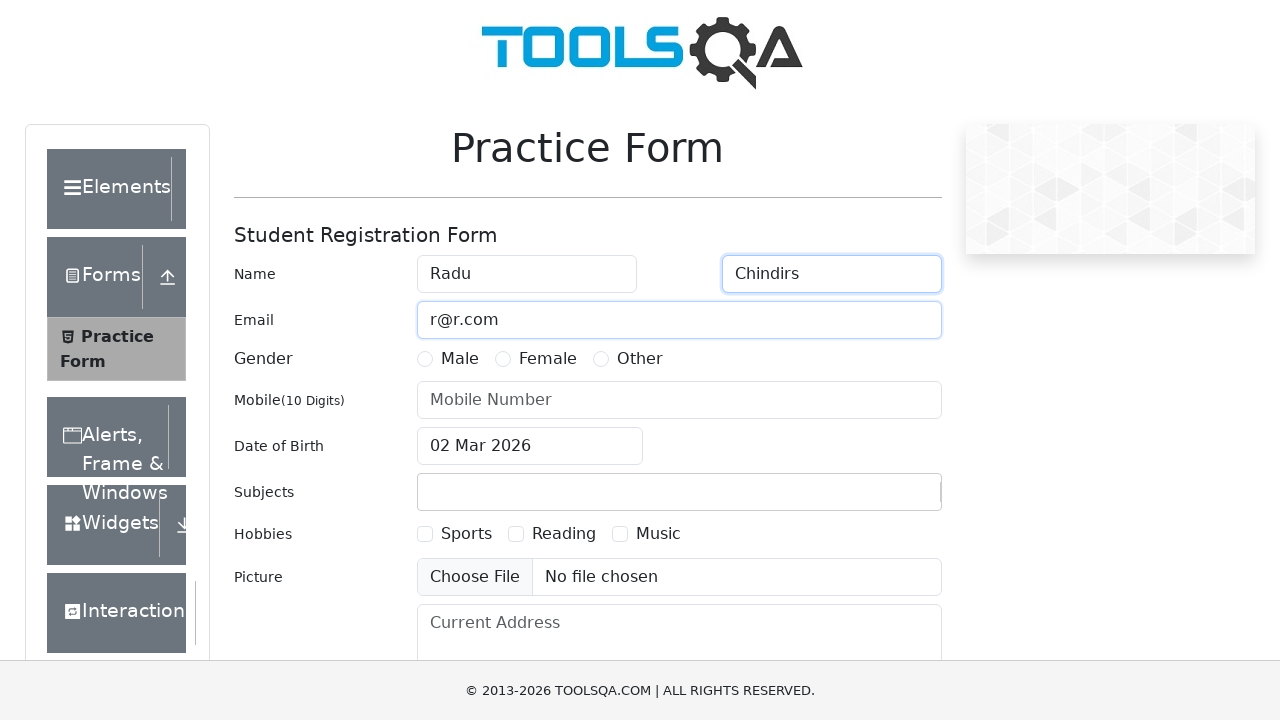

Filled current address field with 'Fabriii de Zahar nr 11' on #currentAddress
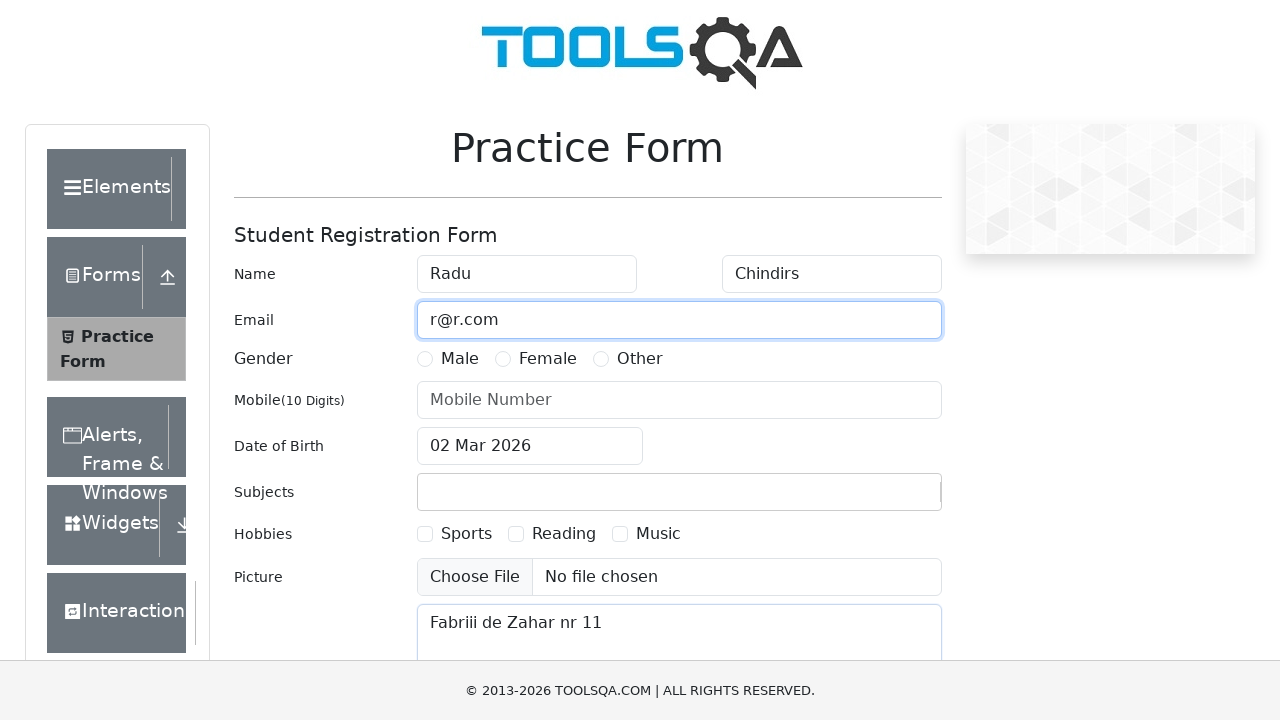

Filled mobile number field with '4556777766' on input[placeholder='Mobile Number']
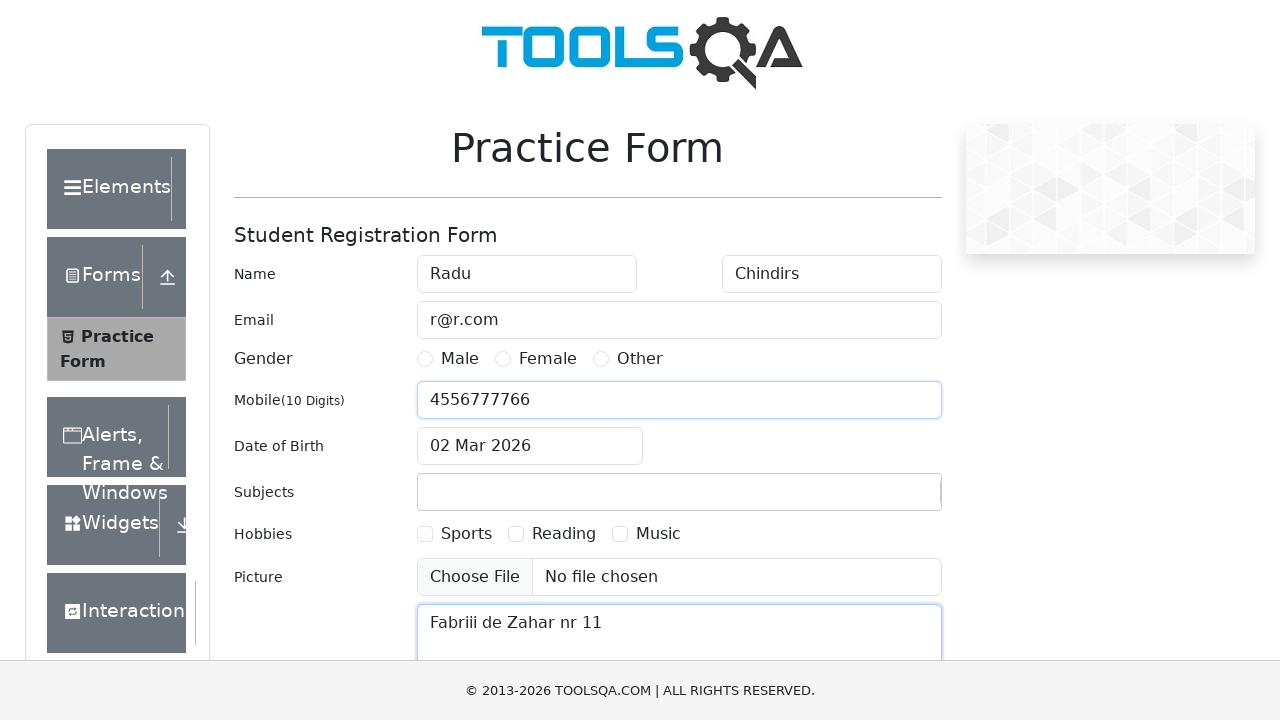

Selected Female gender option at (548, 359) on label[for='gender-radio-2']
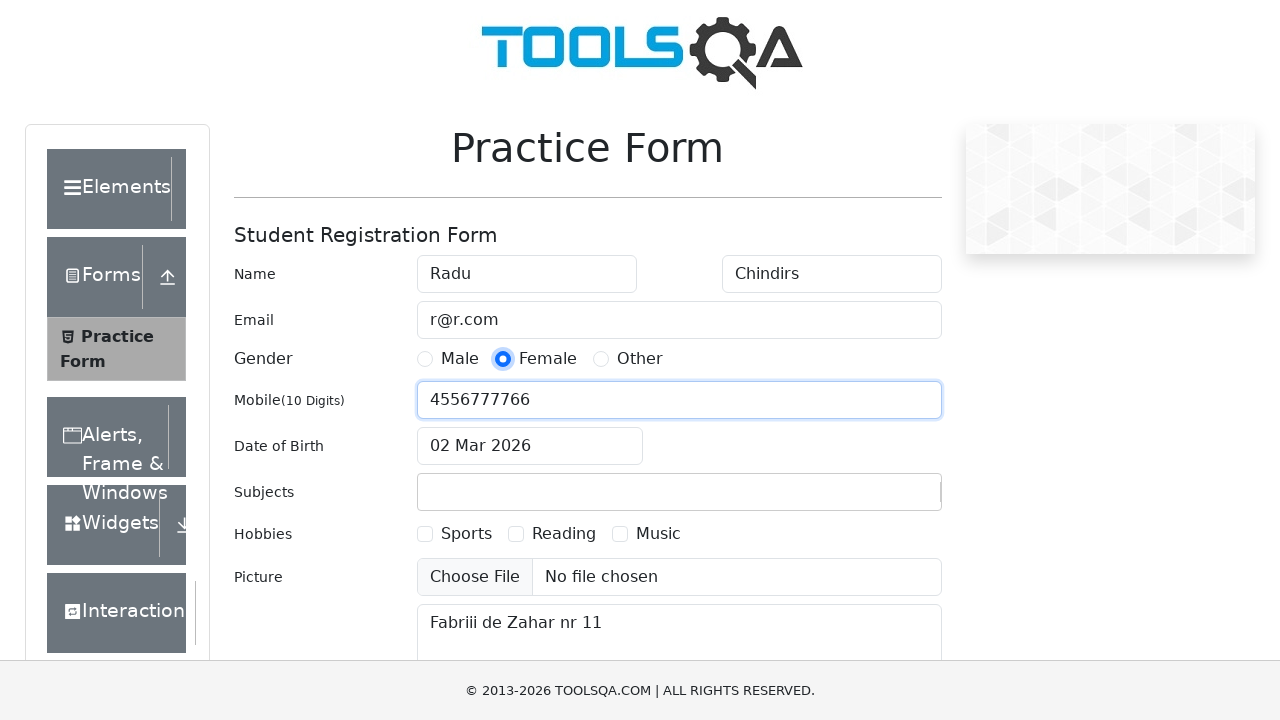

Scrolled down 400 pixels to see more form fields
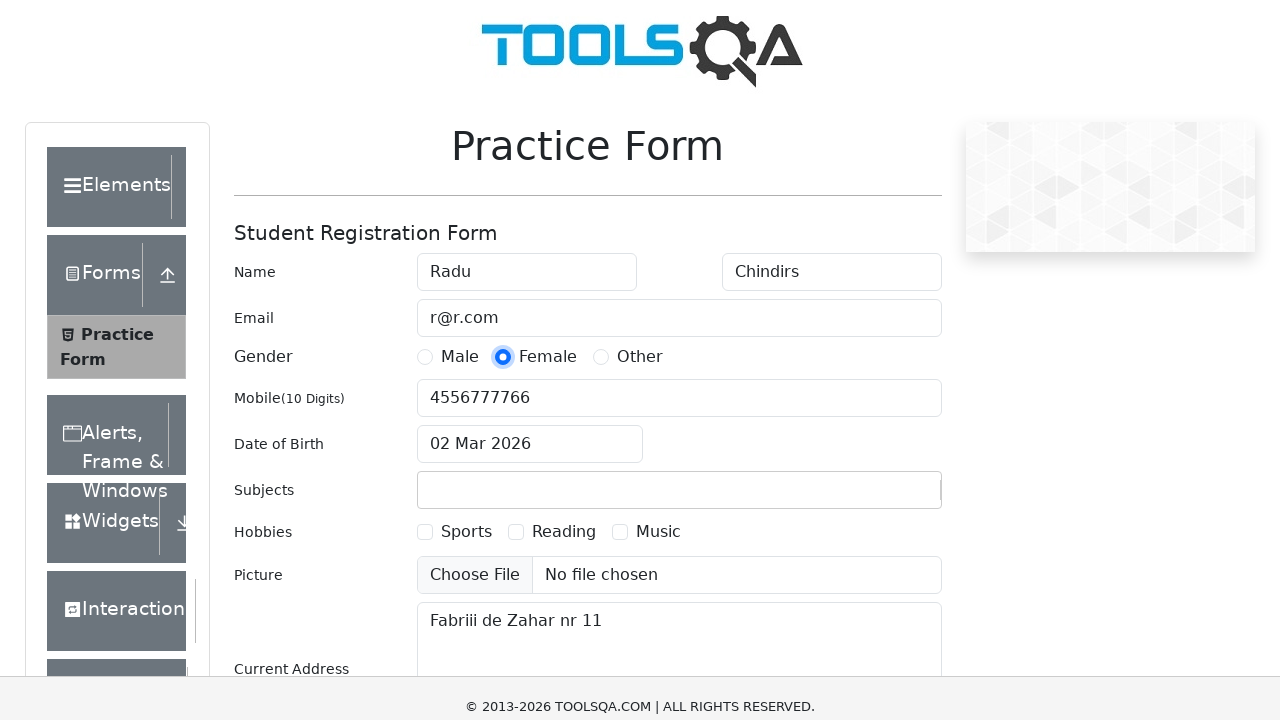

Filled subjects input with 'Social Studies' on #subjectsInput
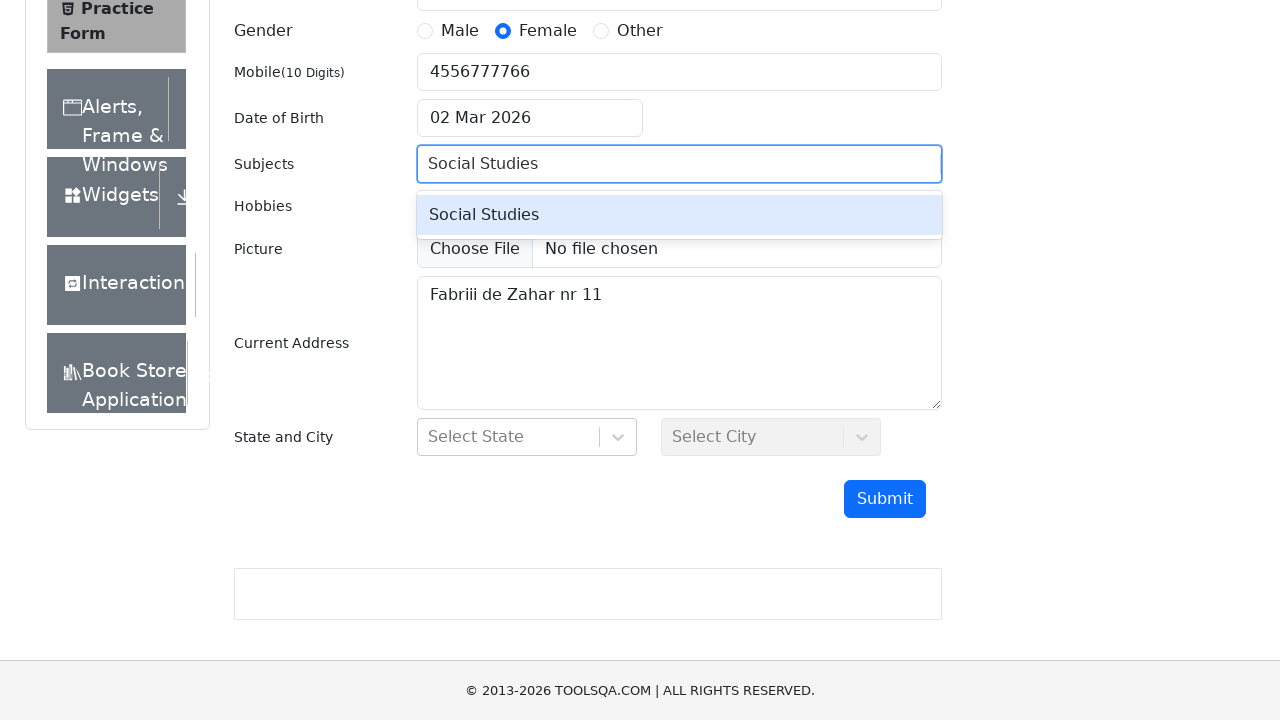

Pressed Enter to confirm Social Studies subject
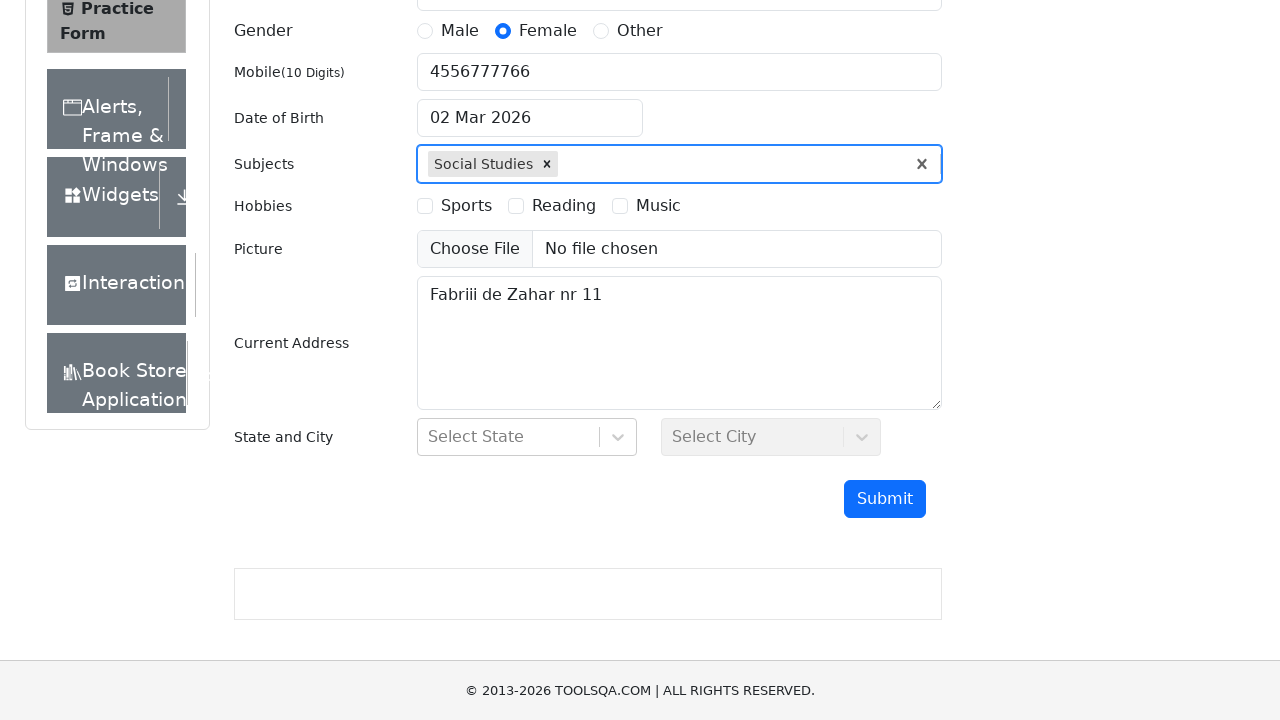

Filled subjects input with 'Maths' on #subjectsInput
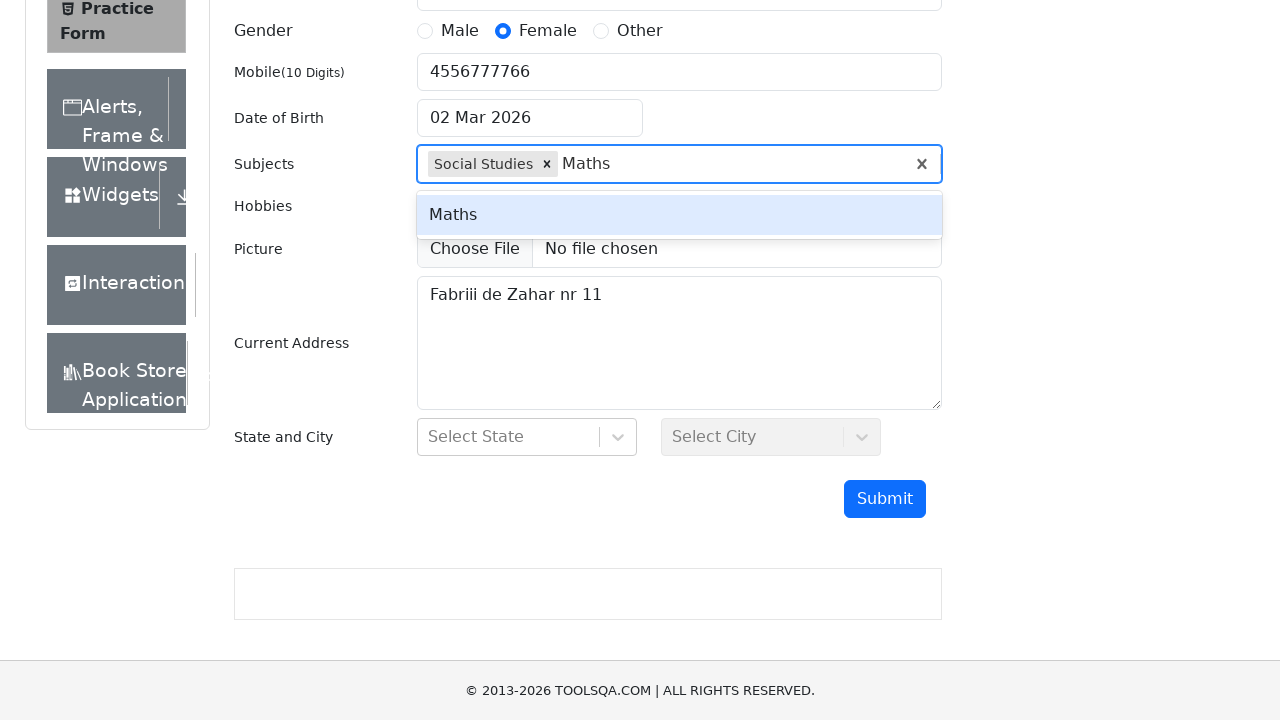

Pressed Enter to confirm Maths subject
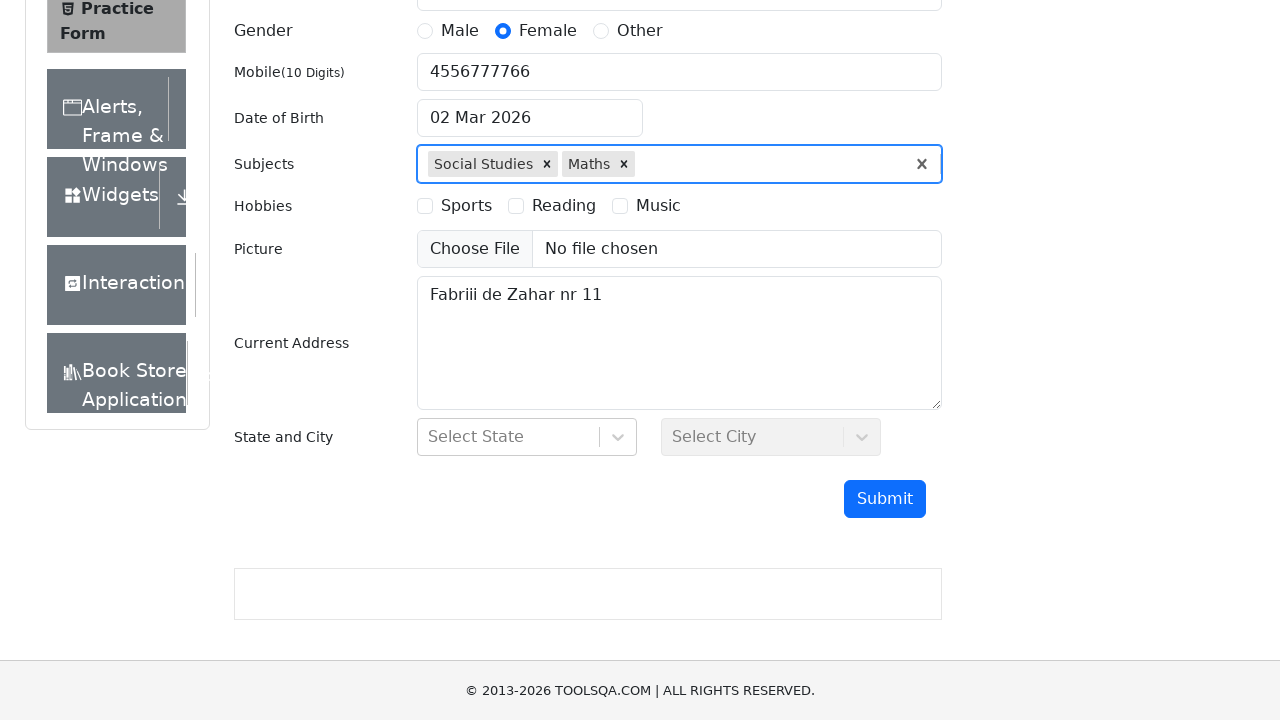

Selected Sports hobby checkbox at (466, 206) on label[for='hobbies-checkbox-1']
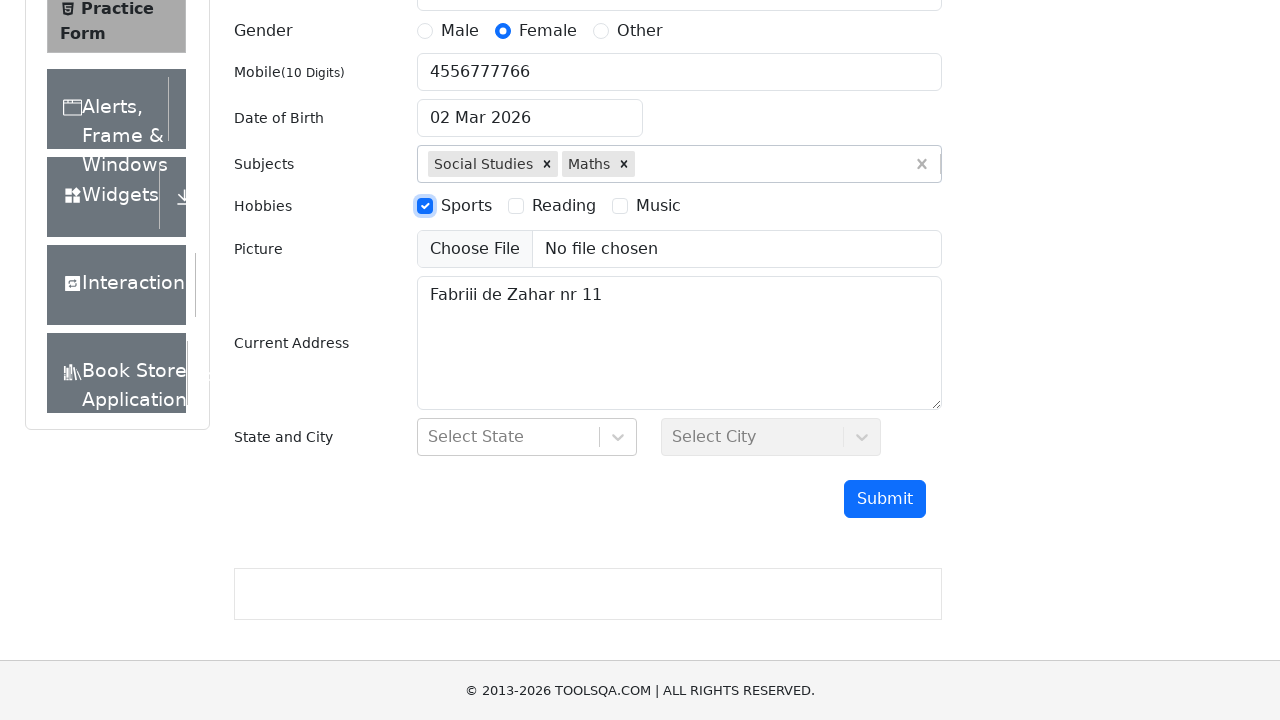

Selected Music hobby checkbox at (658, 206) on label[for='hobbies-checkbox-3']
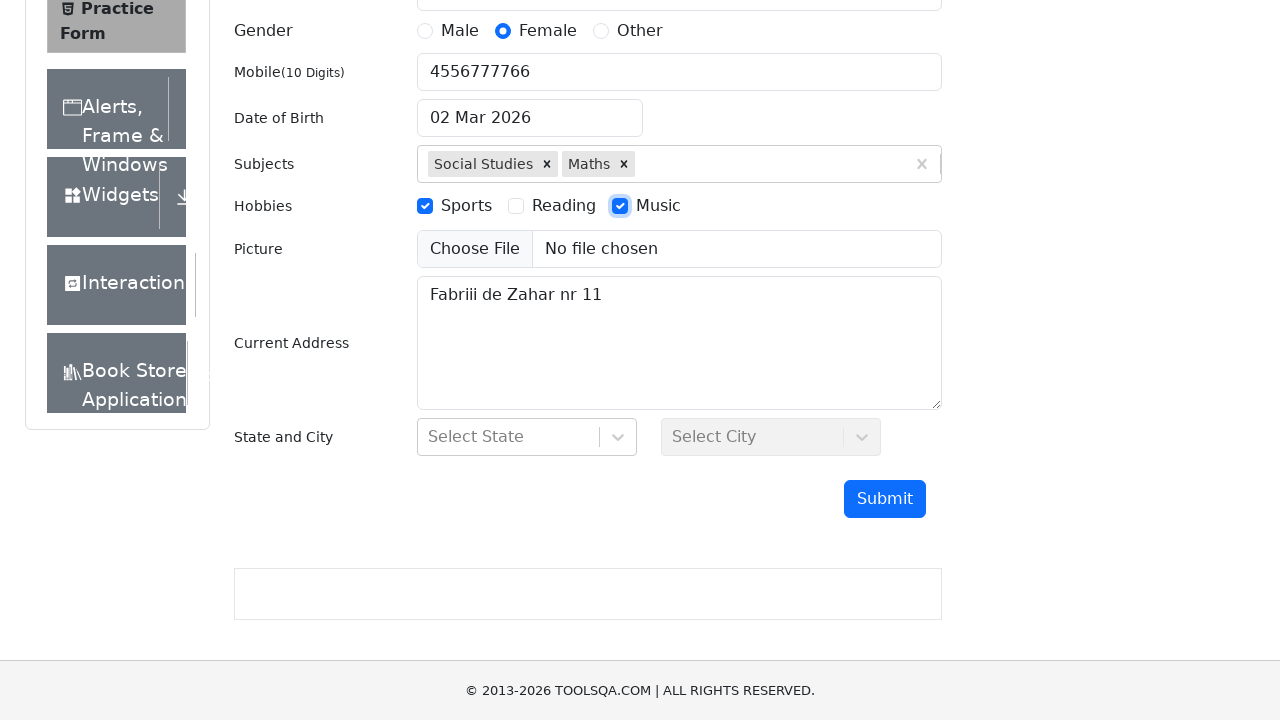

Selected Reading hobby checkbox at (564, 206) on label[for='hobbies-checkbox-2']
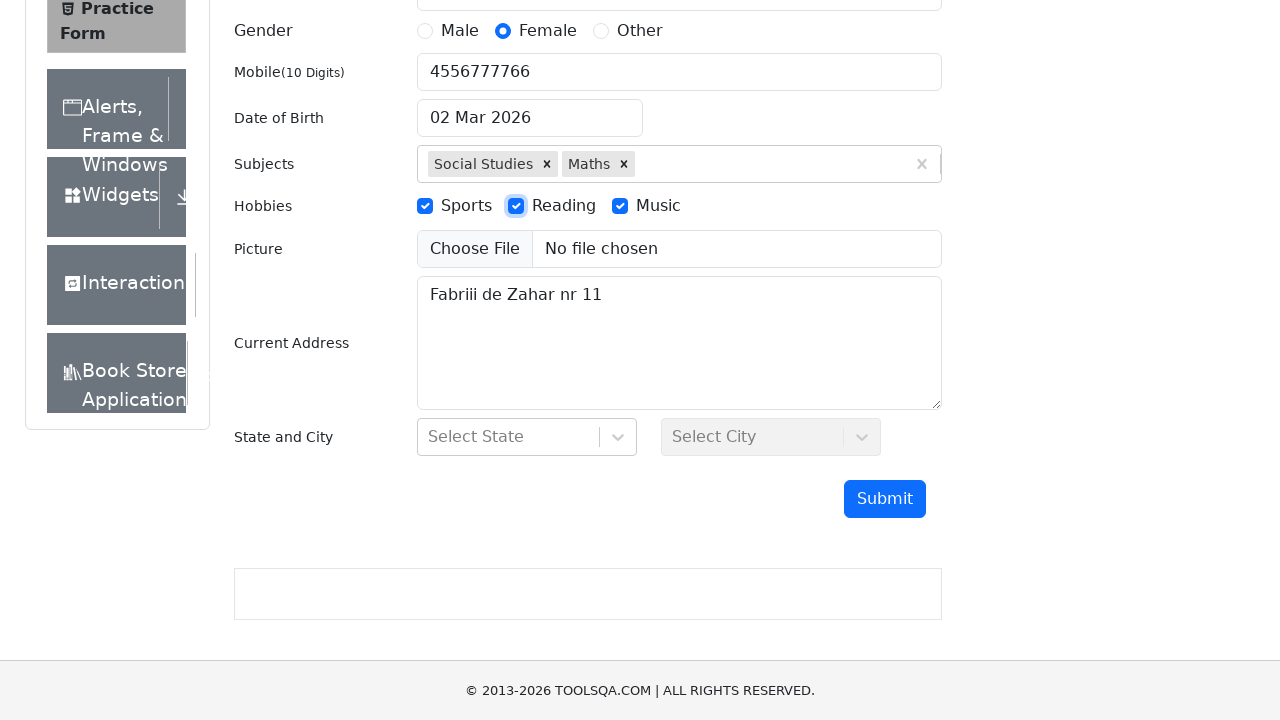

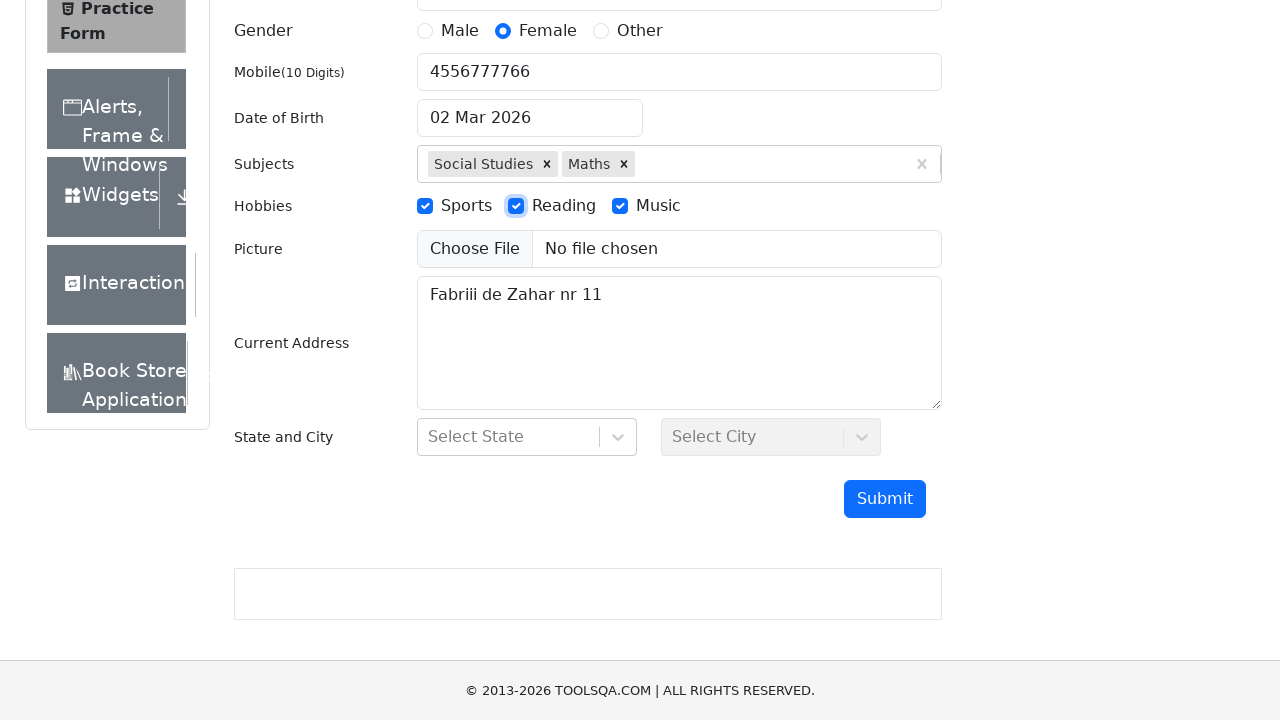